Tests form validation by submitting with missing required fields (first name, gender, mobile number are missing).

Starting URL: https://demoqa.com/automation-practice-form

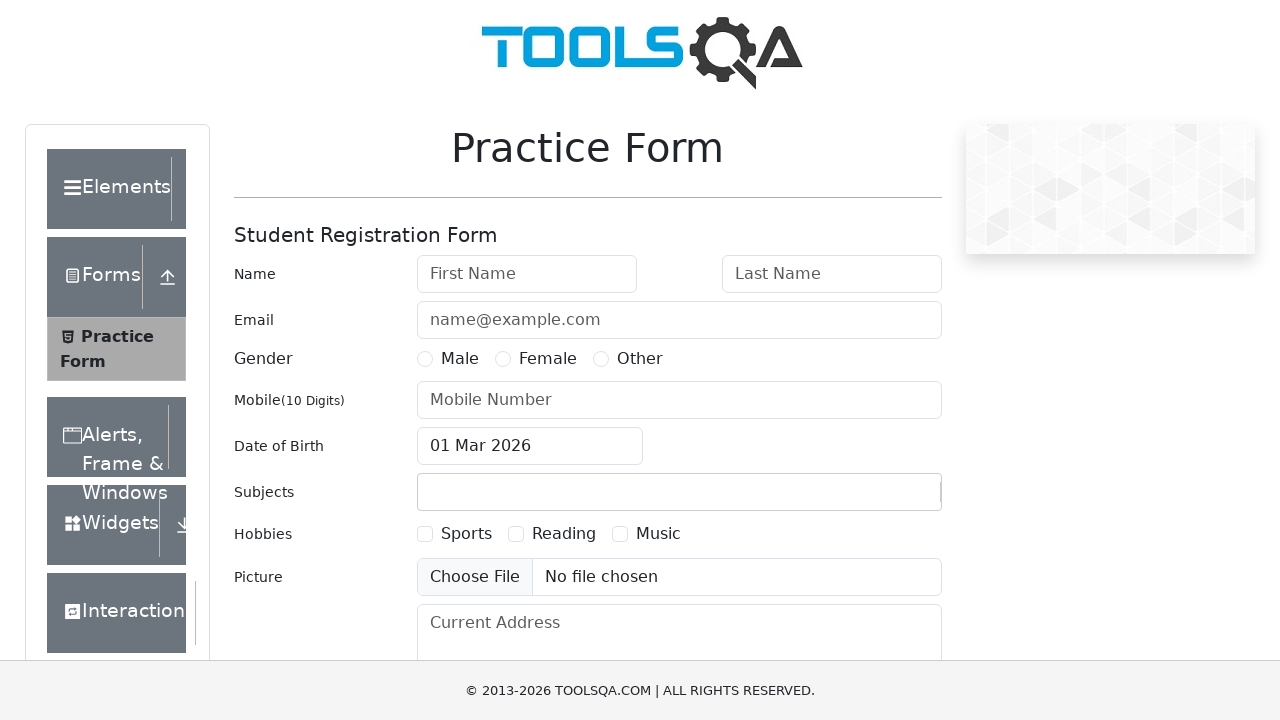

Filled last name field with 'Doe' on #lastName
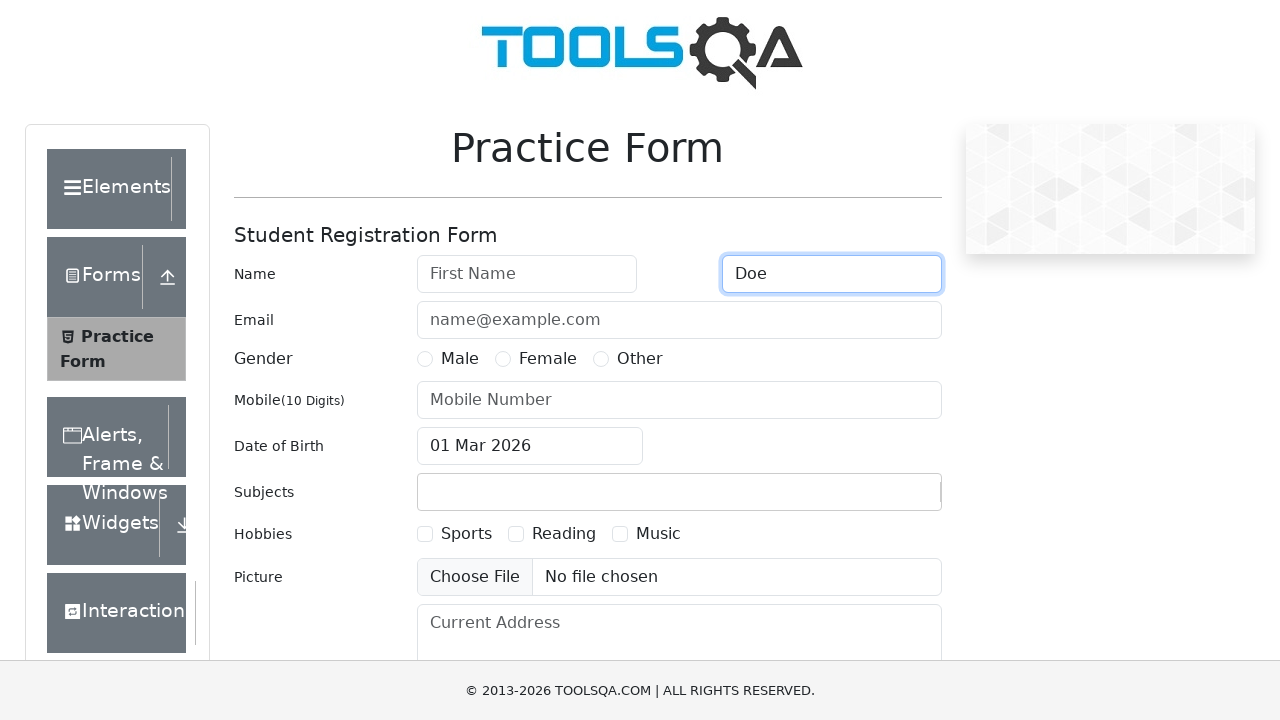

Filled email field with 'john.doe@example.com' on #userEmail
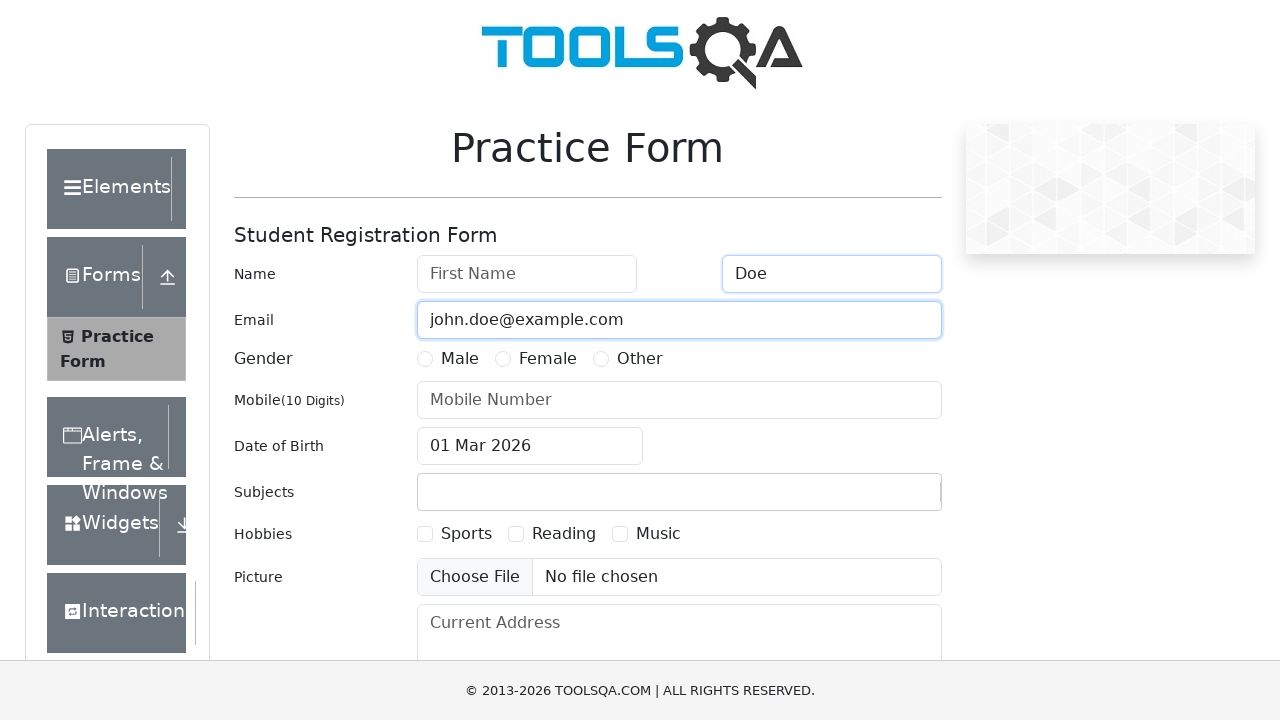

Clicked date of birth input to open date picker at (530, 446) on #dateOfBirthInput
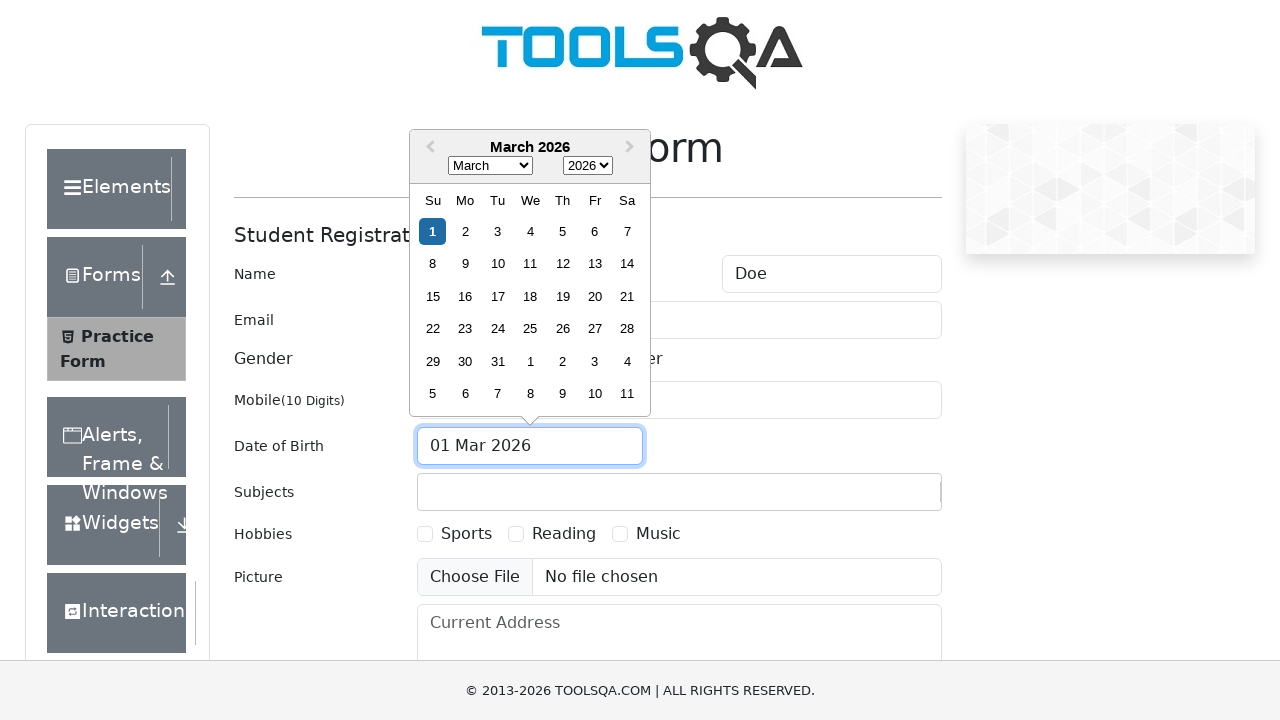

Selected May (month 4) from date picker on .react-datepicker__month-select
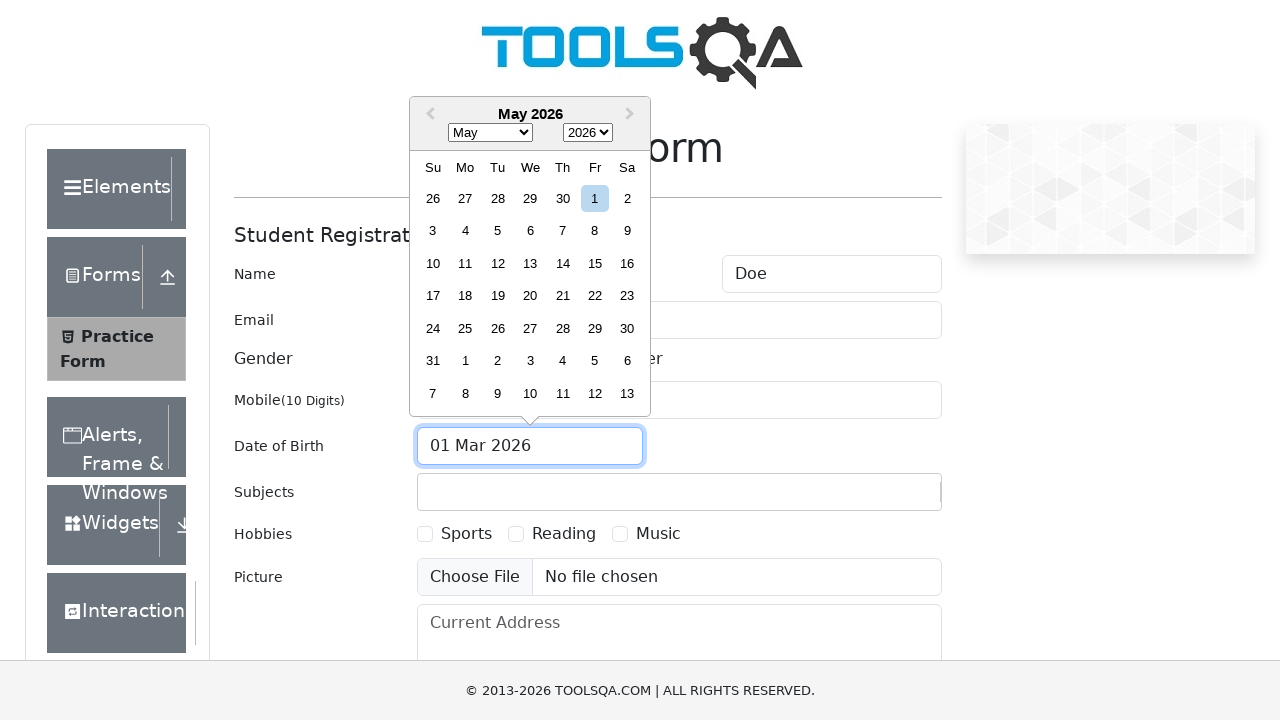

Selected 1995 from year dropdown on .react-datepicker__year-select
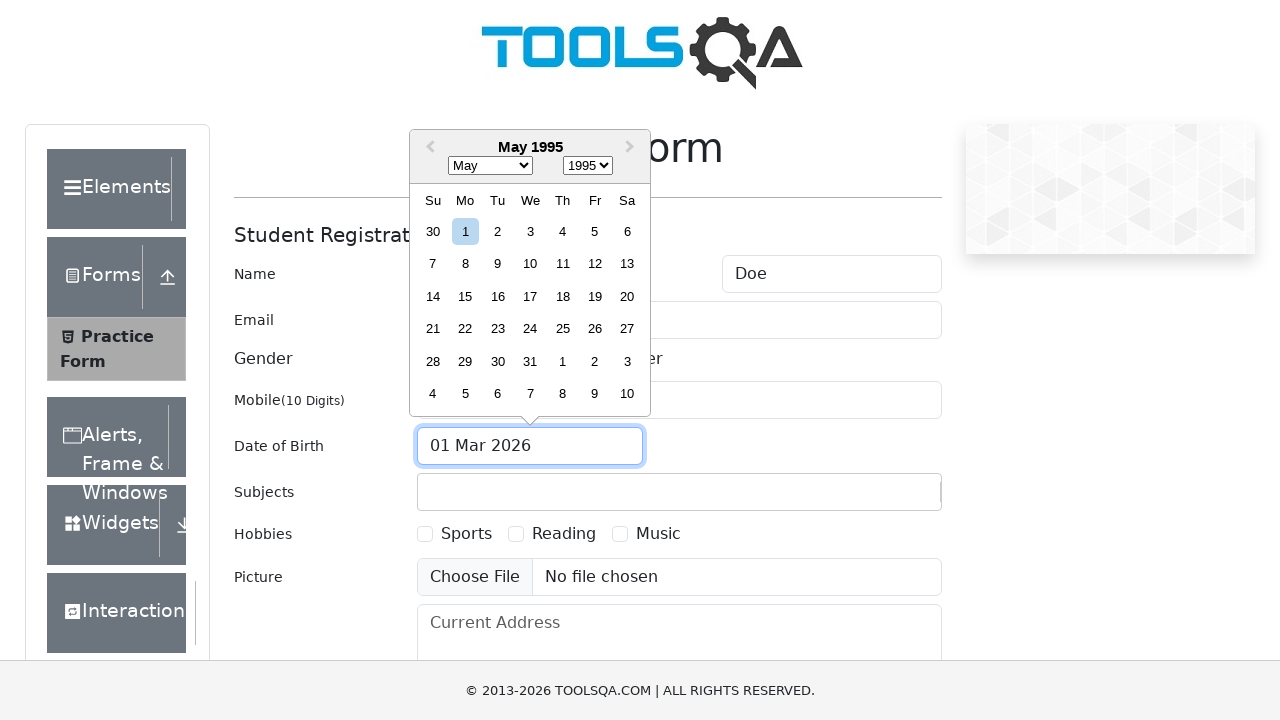

Clicked day 15 in date picker at (465, 296) on .react-datepicker__day--015
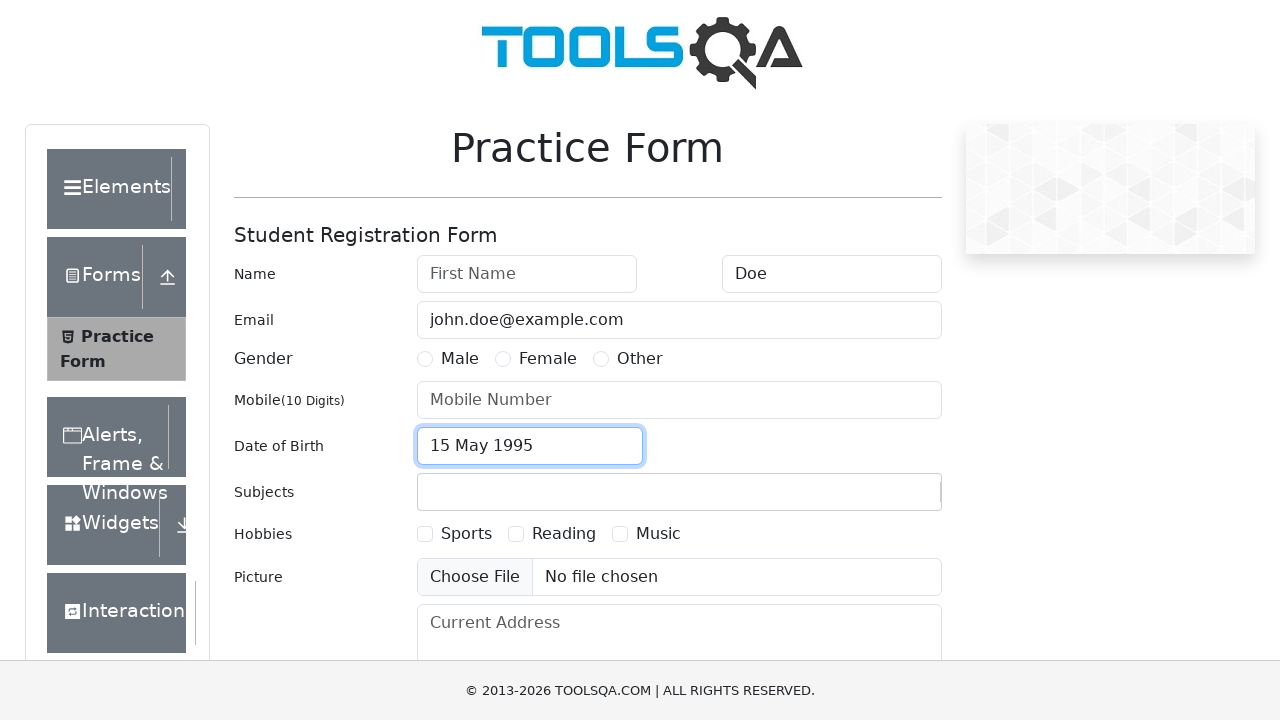

Filled current address field with '123 Main St, City, Country' on #currentAddress
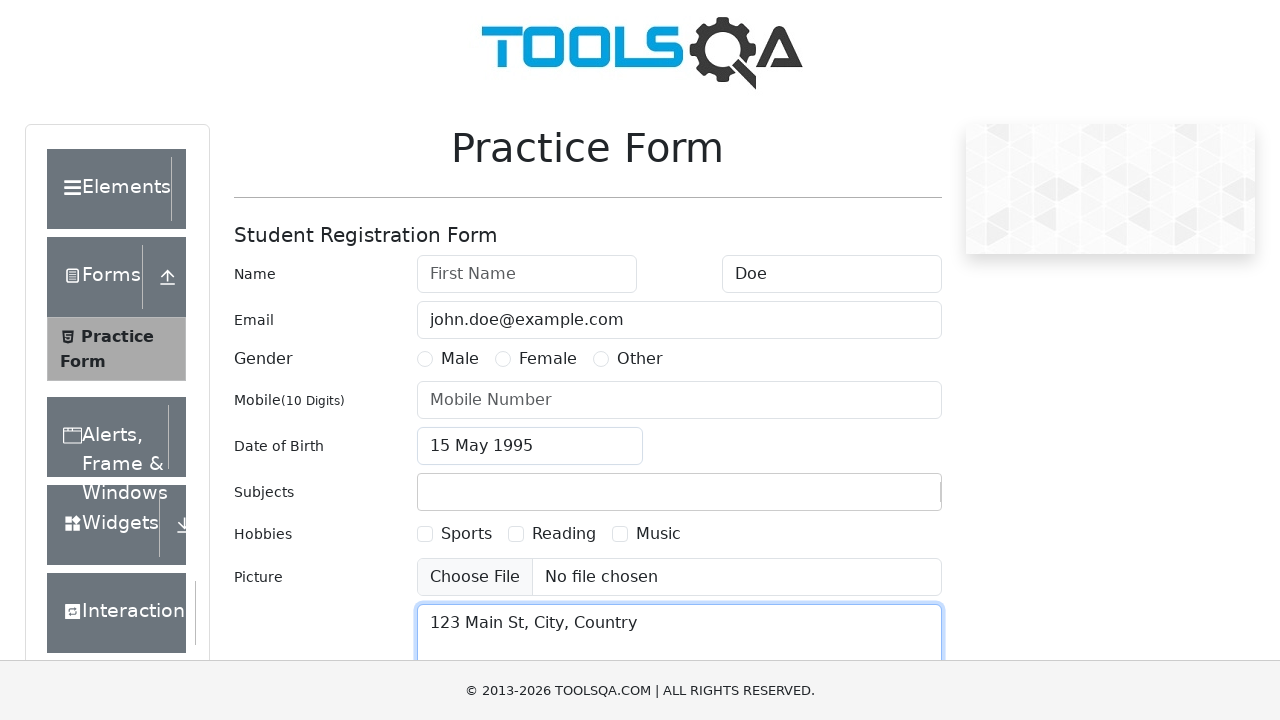

Clicked submit button to submit form with missing required fields at (885, 499) on #submit
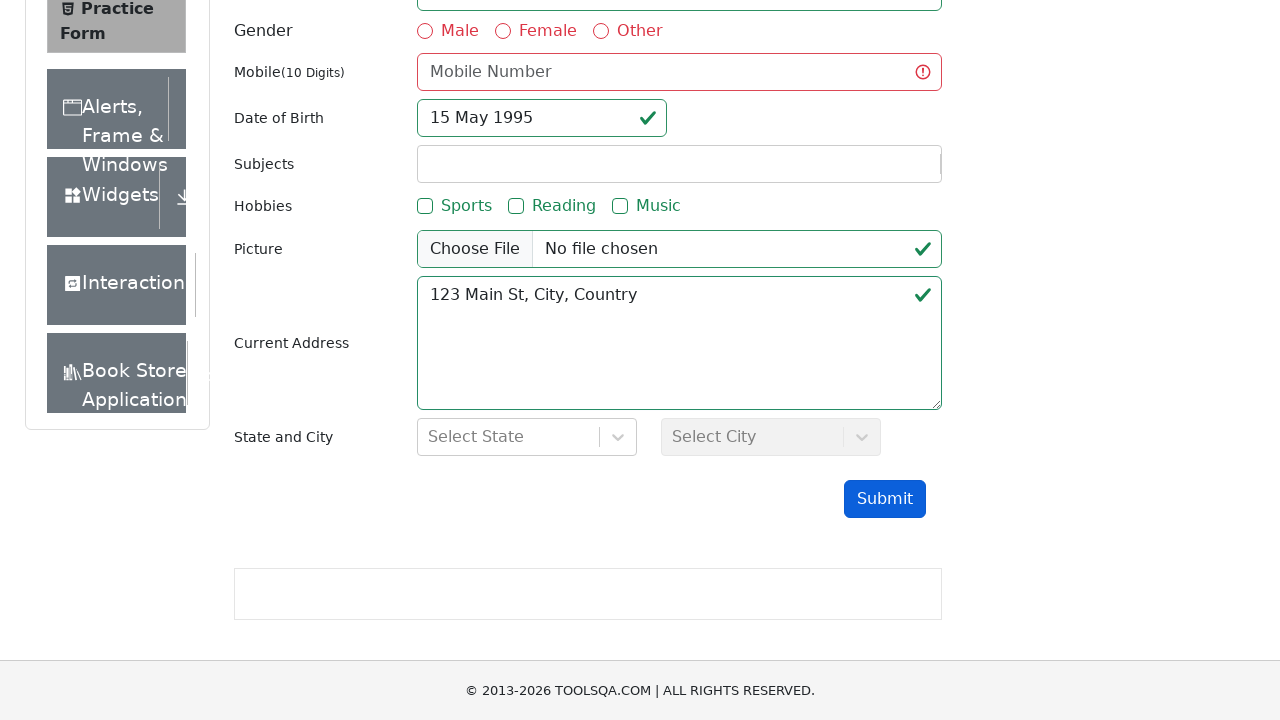

Waited 1 second to observe form validation errors
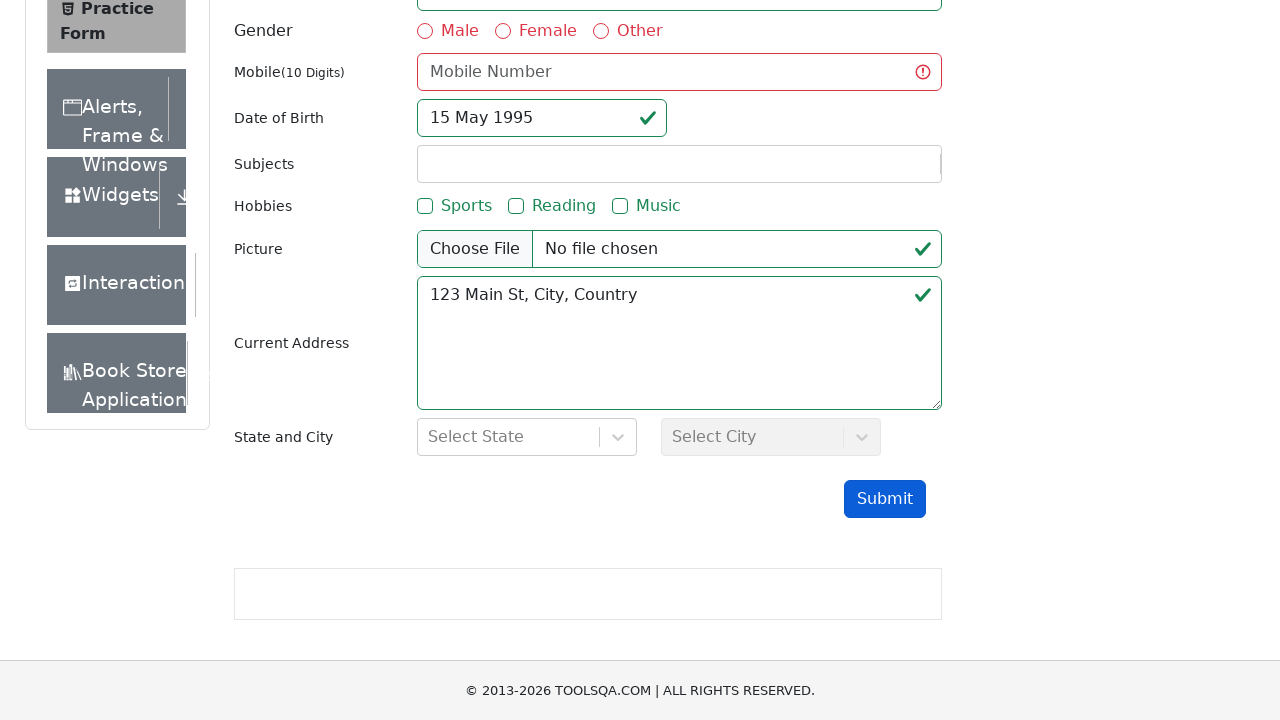

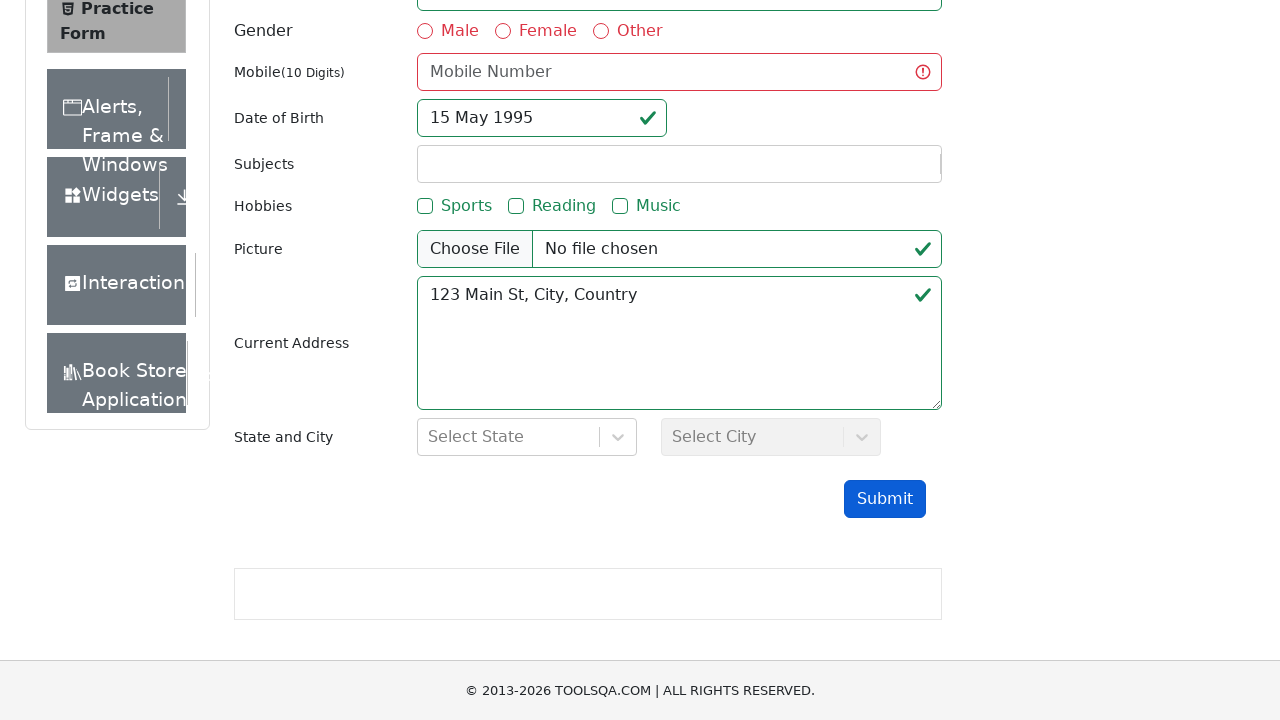